Tests double-click functionality by performing a double-click action on a button

Starting URL: https://demoqa.com/buttons

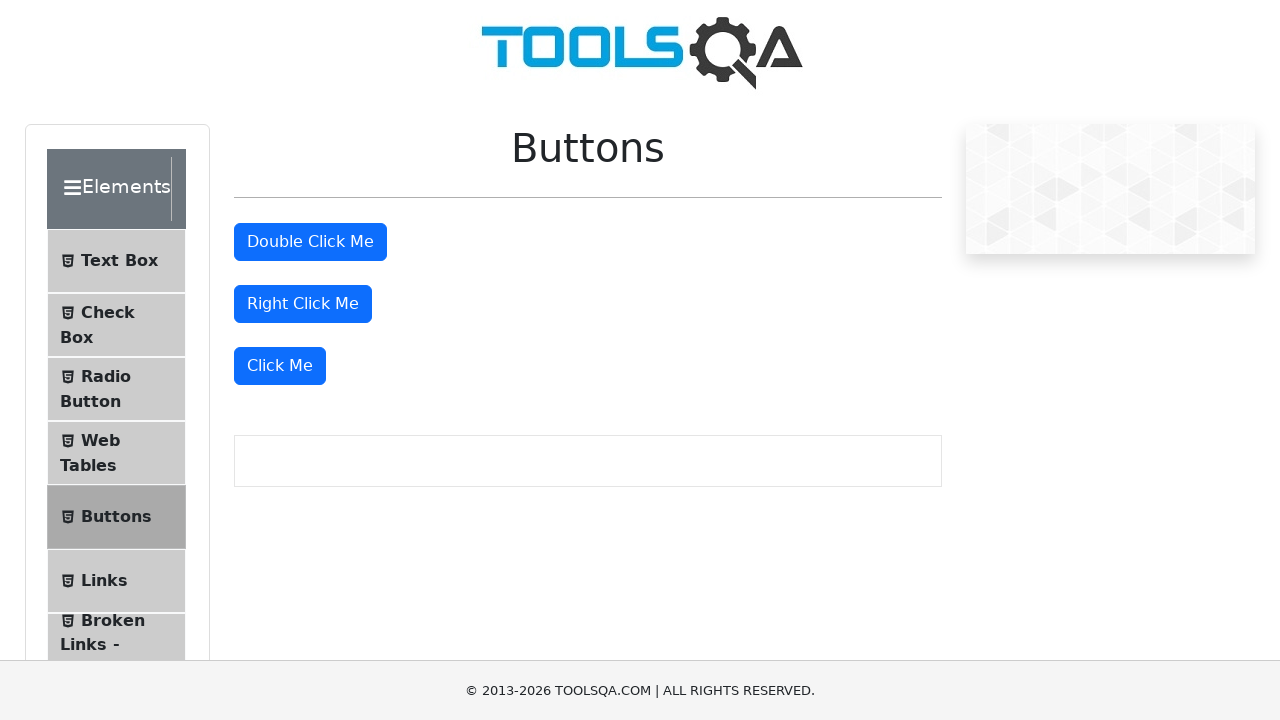

Navigated to DemoQA buttons page
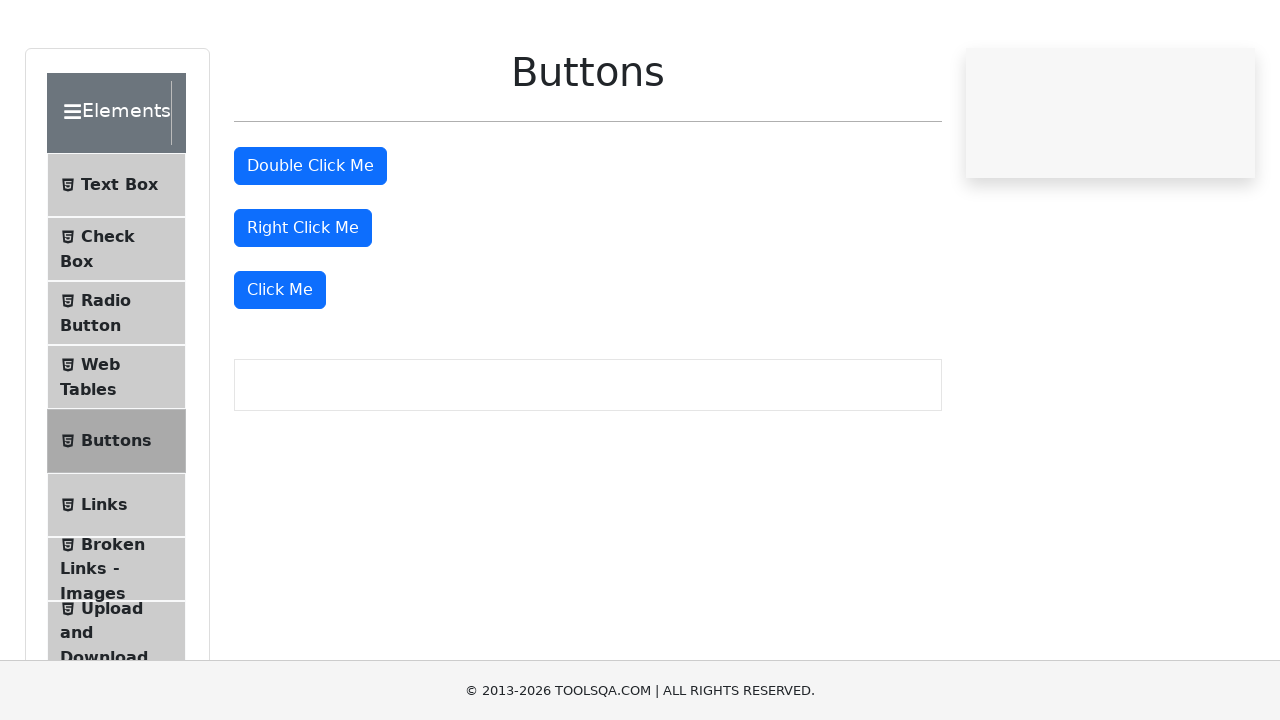

Performed double-click on the double click button at (310, 242) on #doubleClickBtn
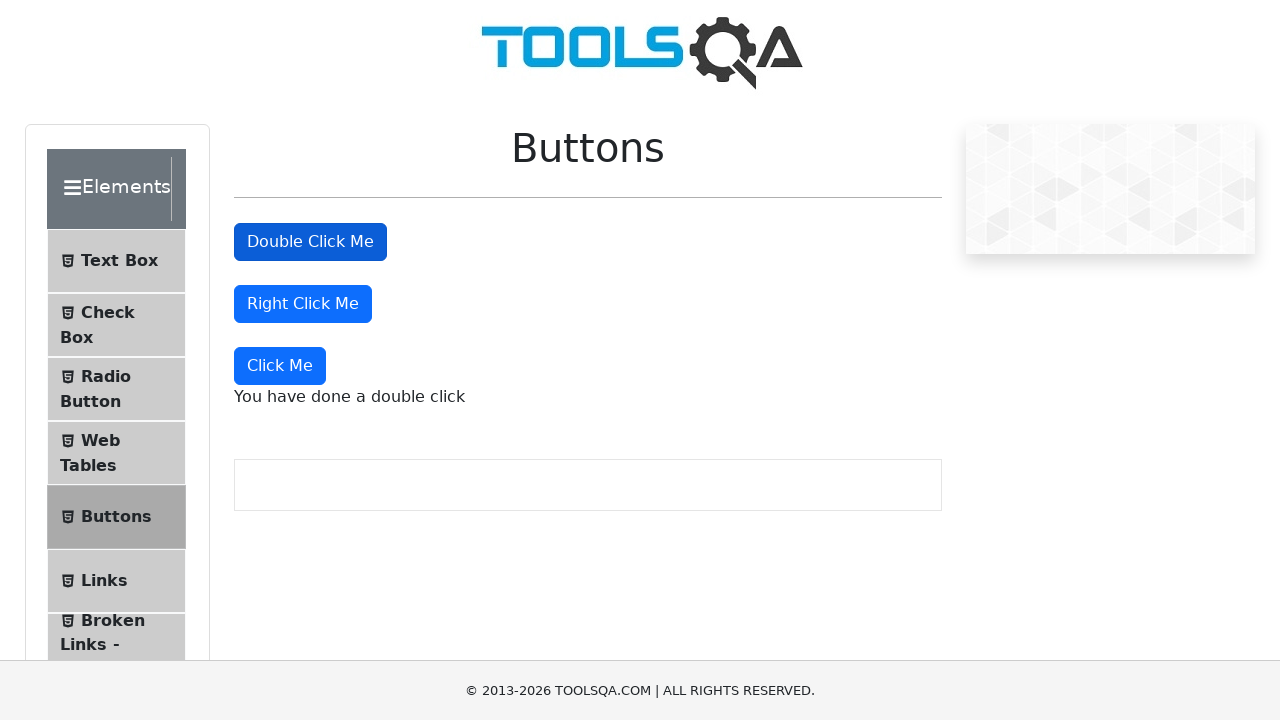

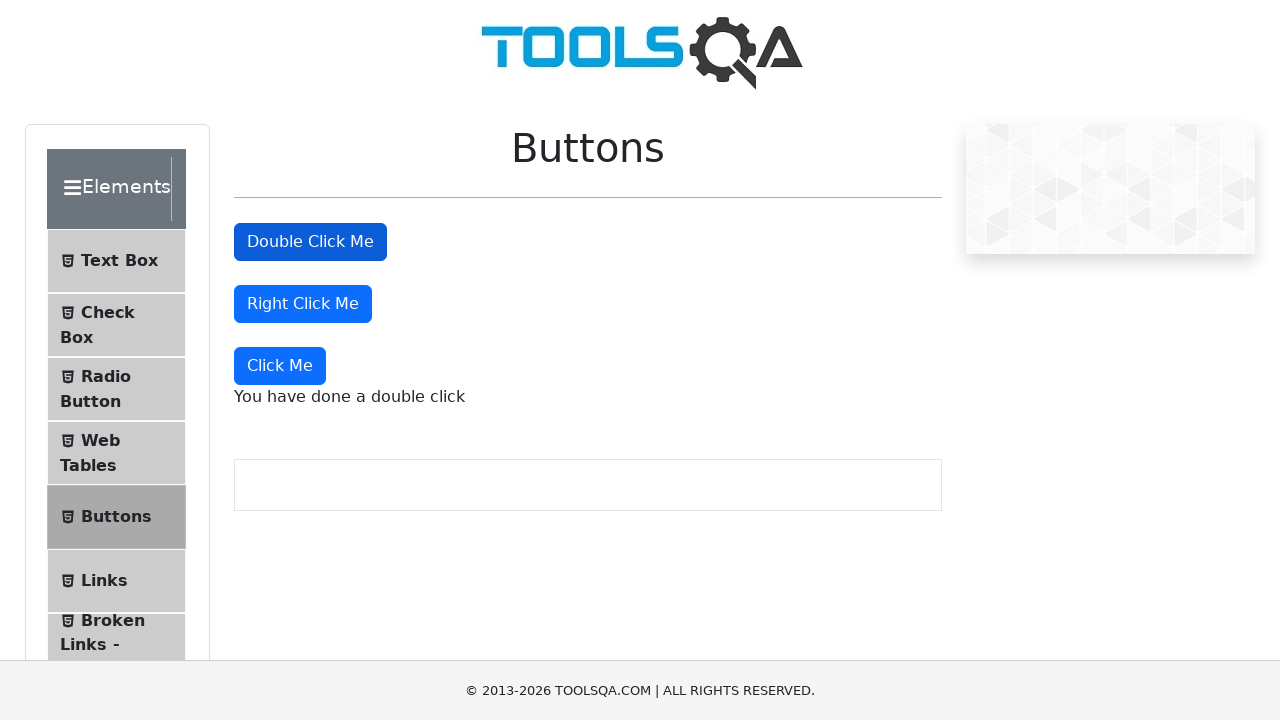